Tests that radio buttons have expected label text

Starting URL: https://demoqa.com/elements

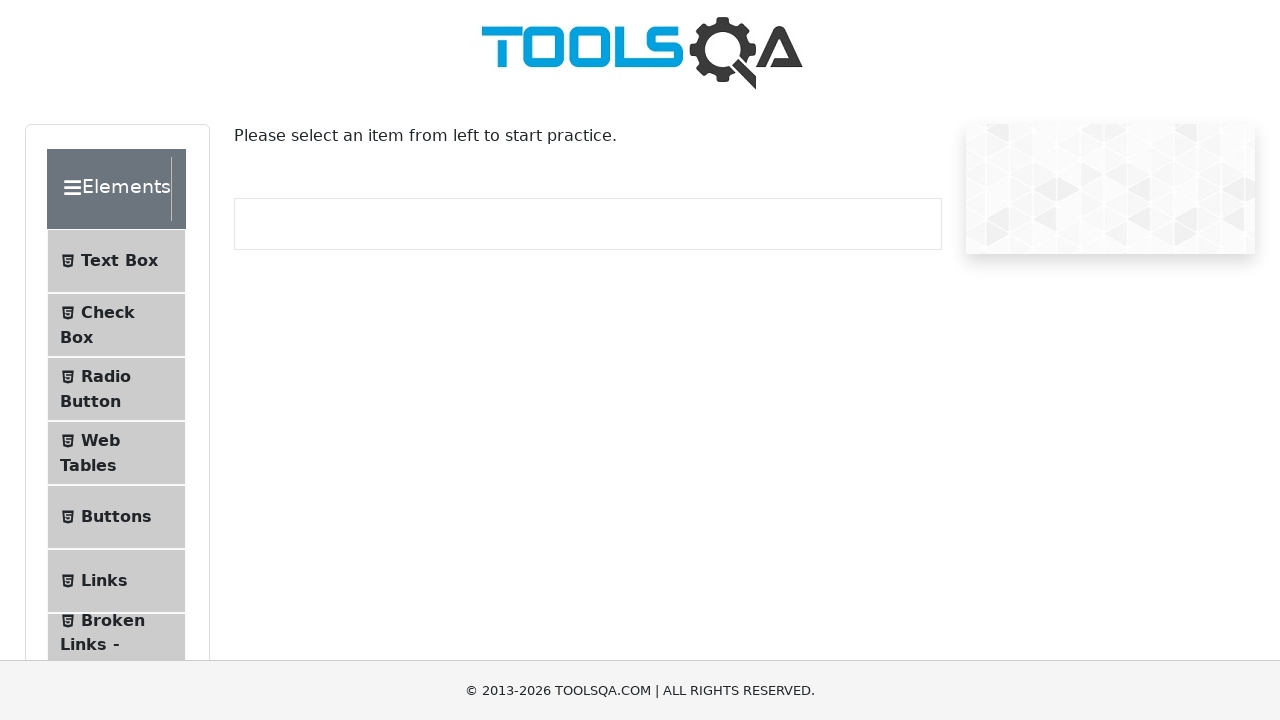

Clicked on Radio Button menu item at (116, 389) on #item-2
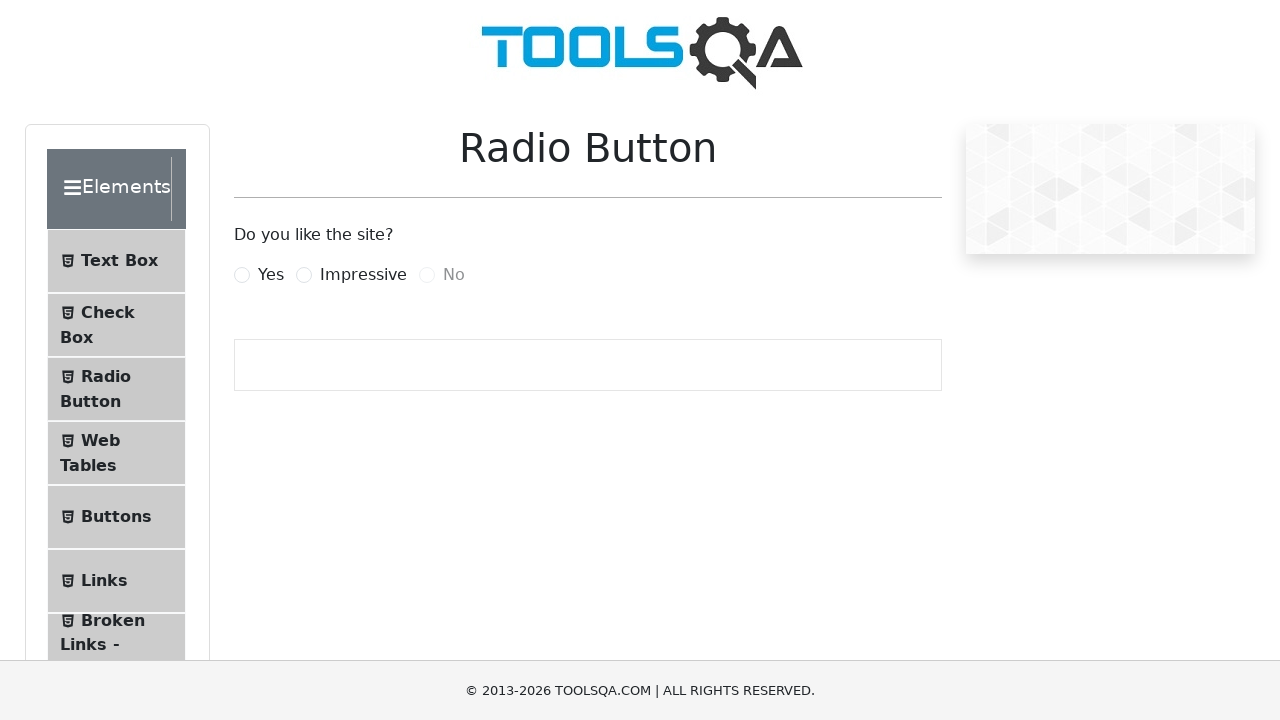

Waited for radio button labels to load
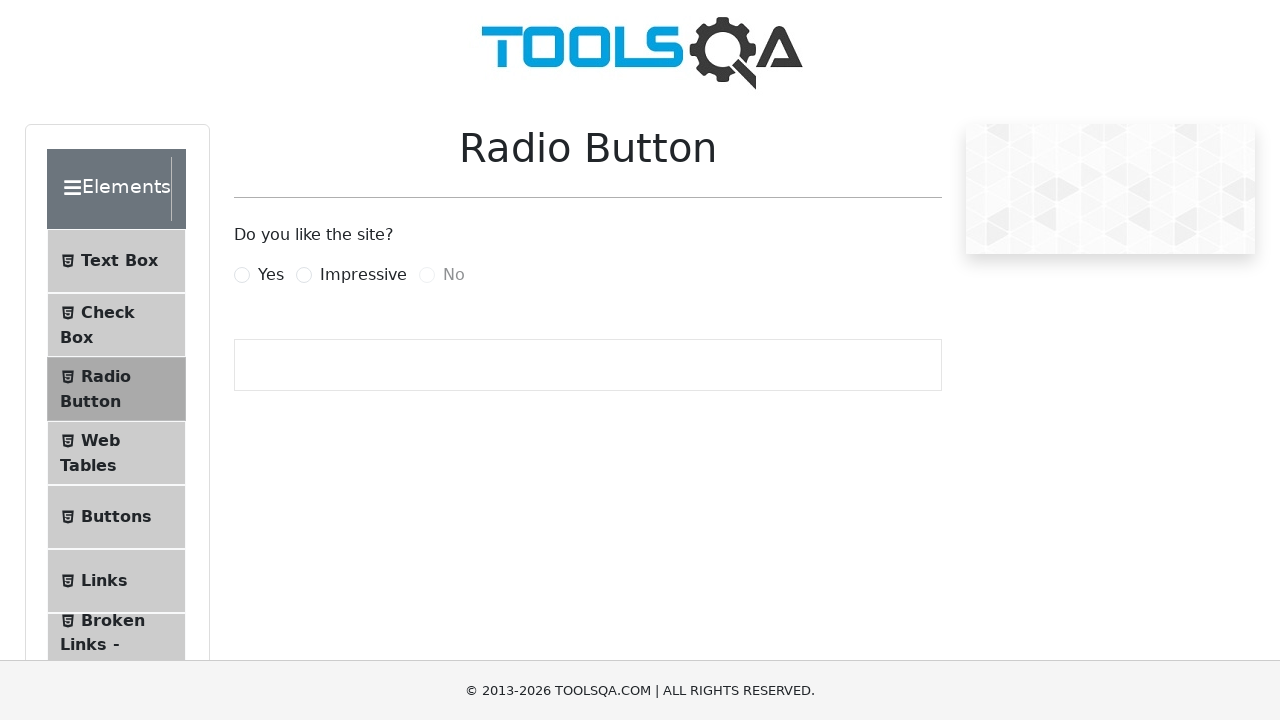

Verified 'Yes' radio button label is displayed
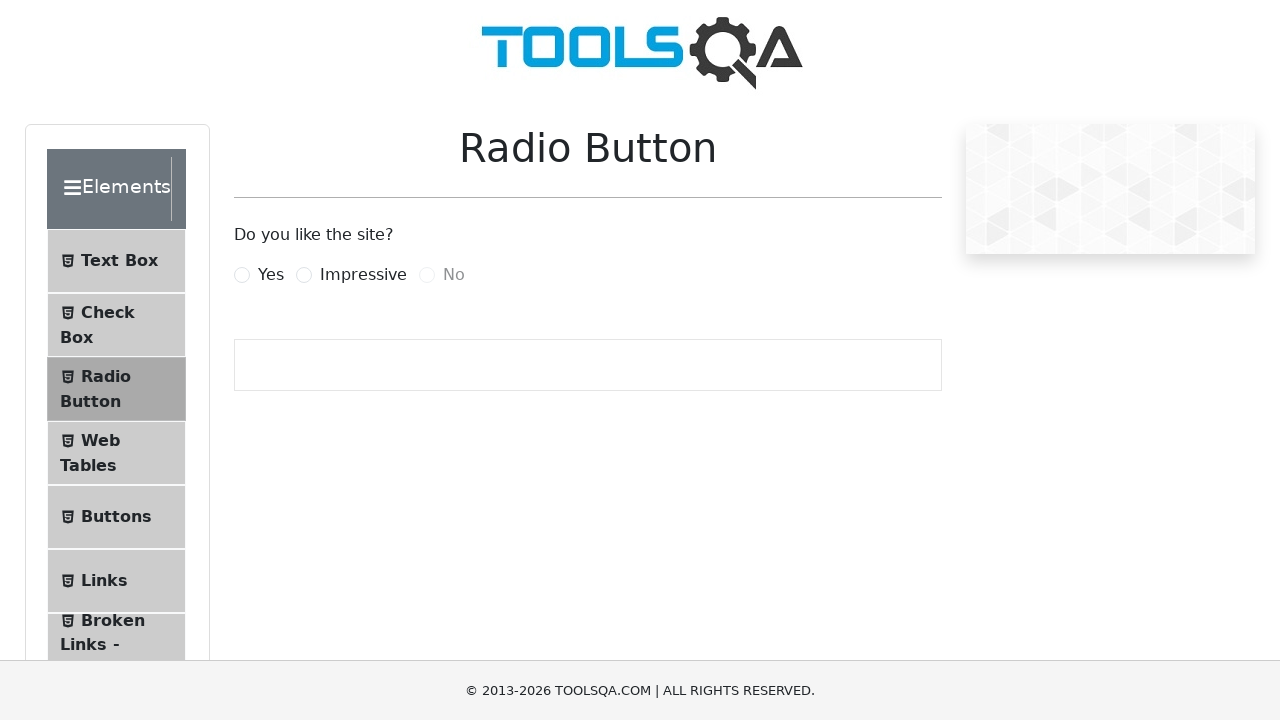

Verified 'Impressive' radio button label is displayed
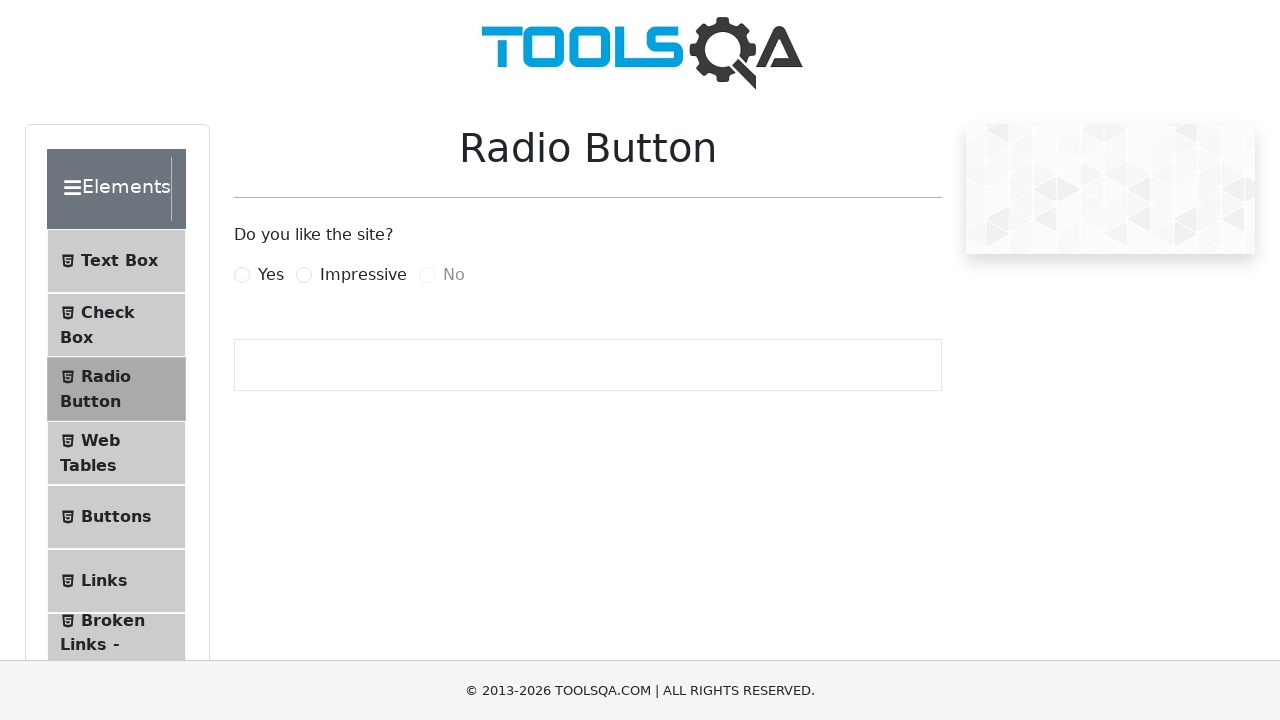

Verified 'No' radio button label is displayed
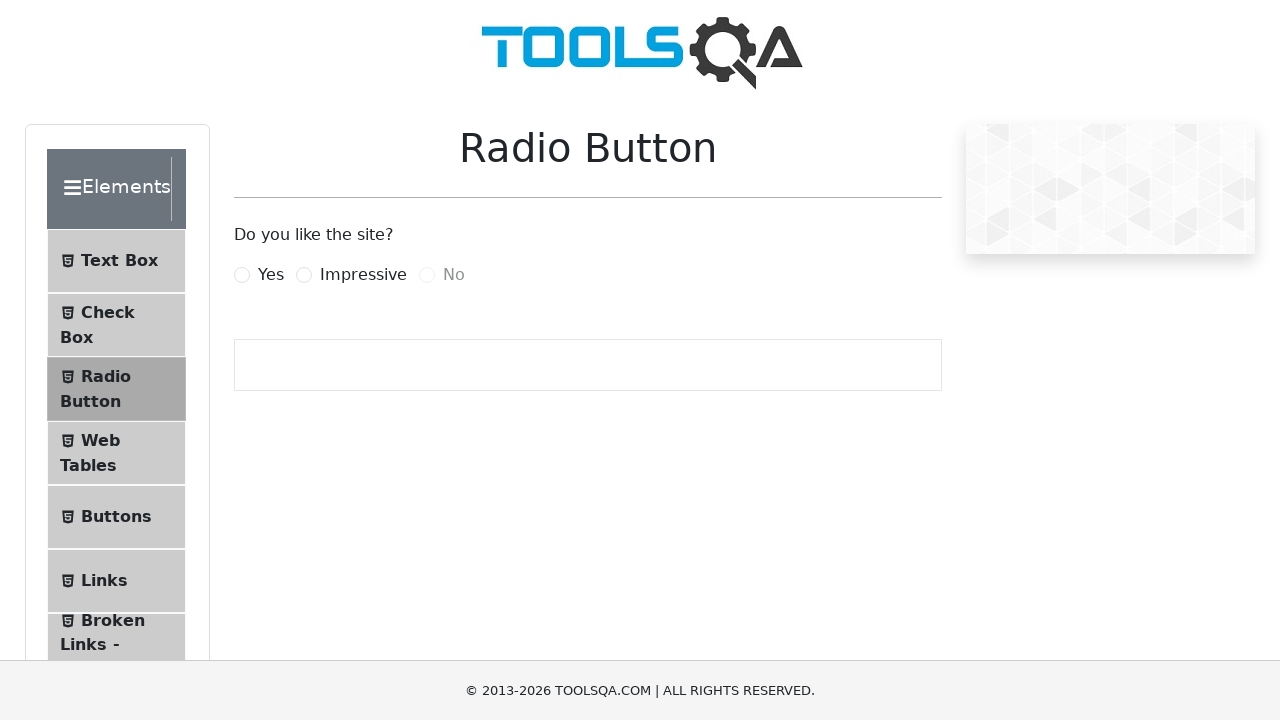

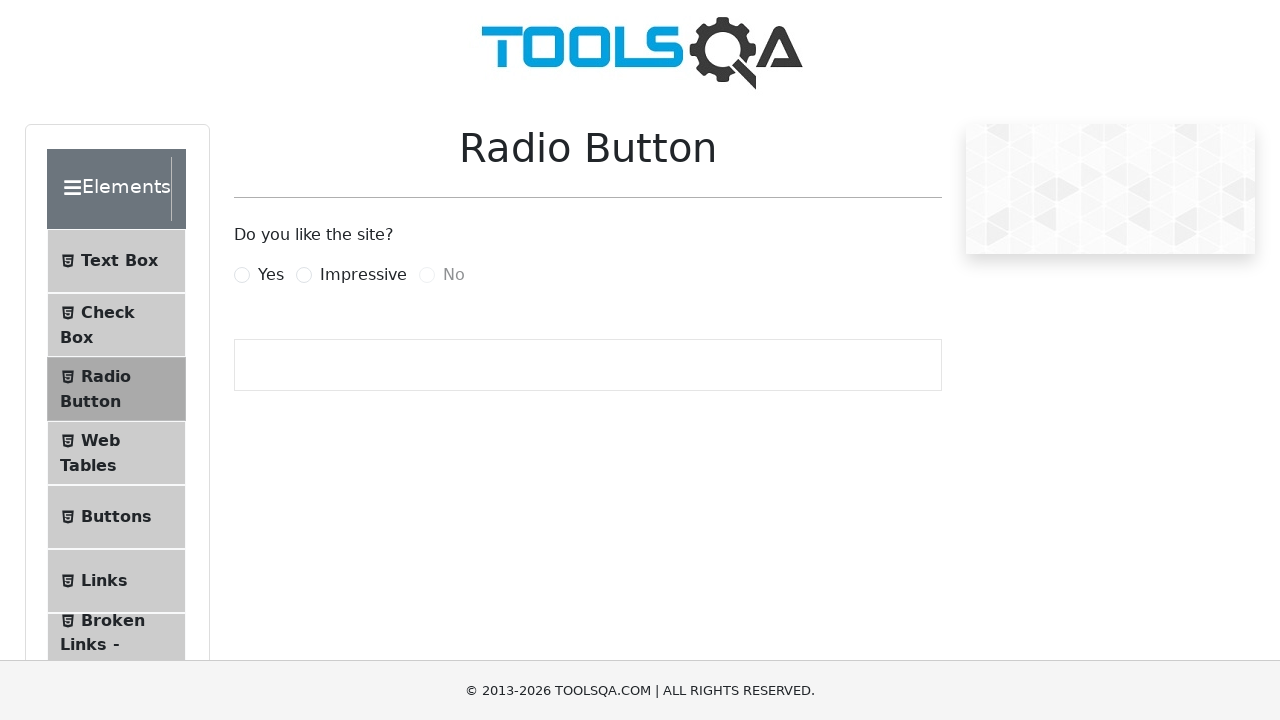